Verifies that the current URL contains the expected OpenCart path.

Starting URL: https://naveenautomationlabs.com/opencart/

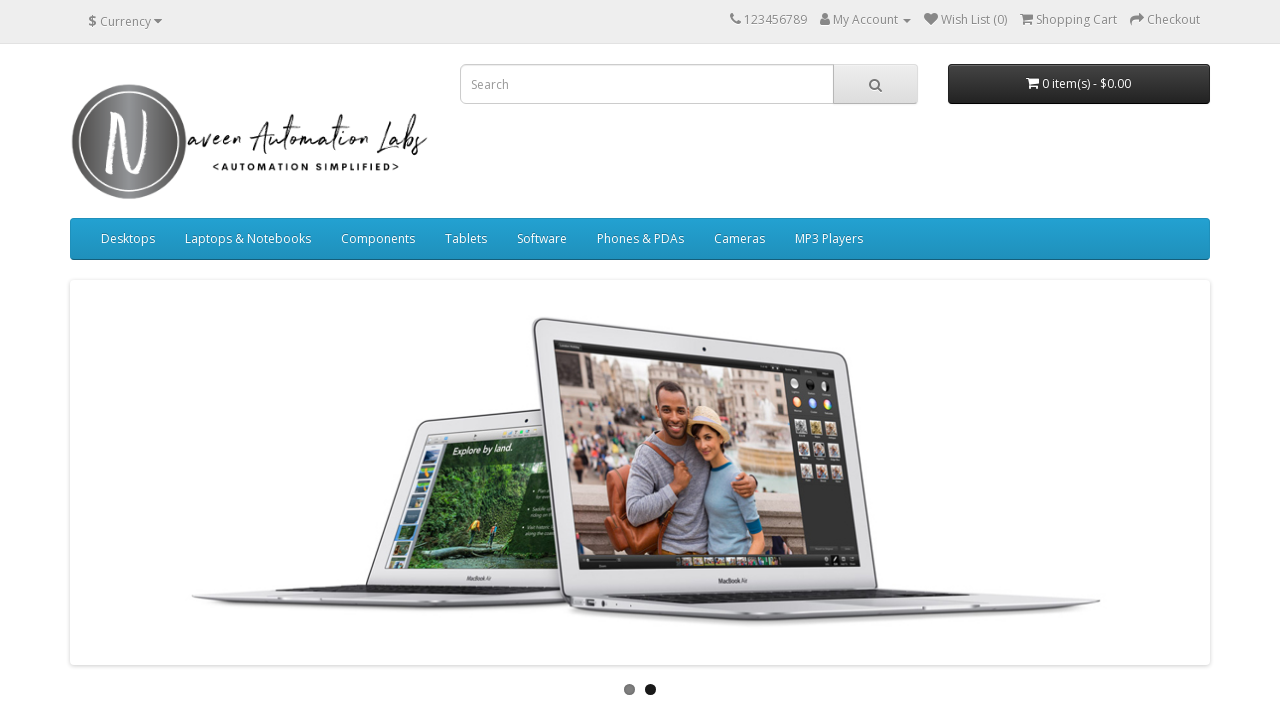

Retrieved current URL from page
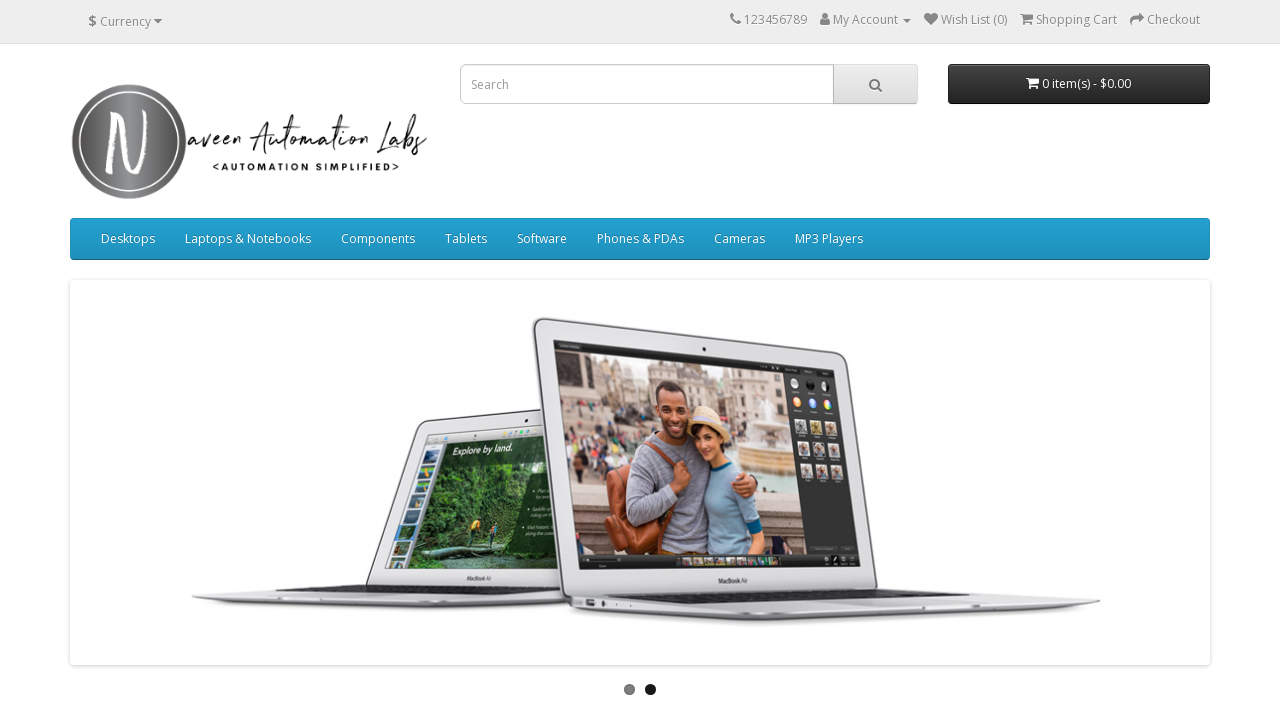

Printed current URL to console
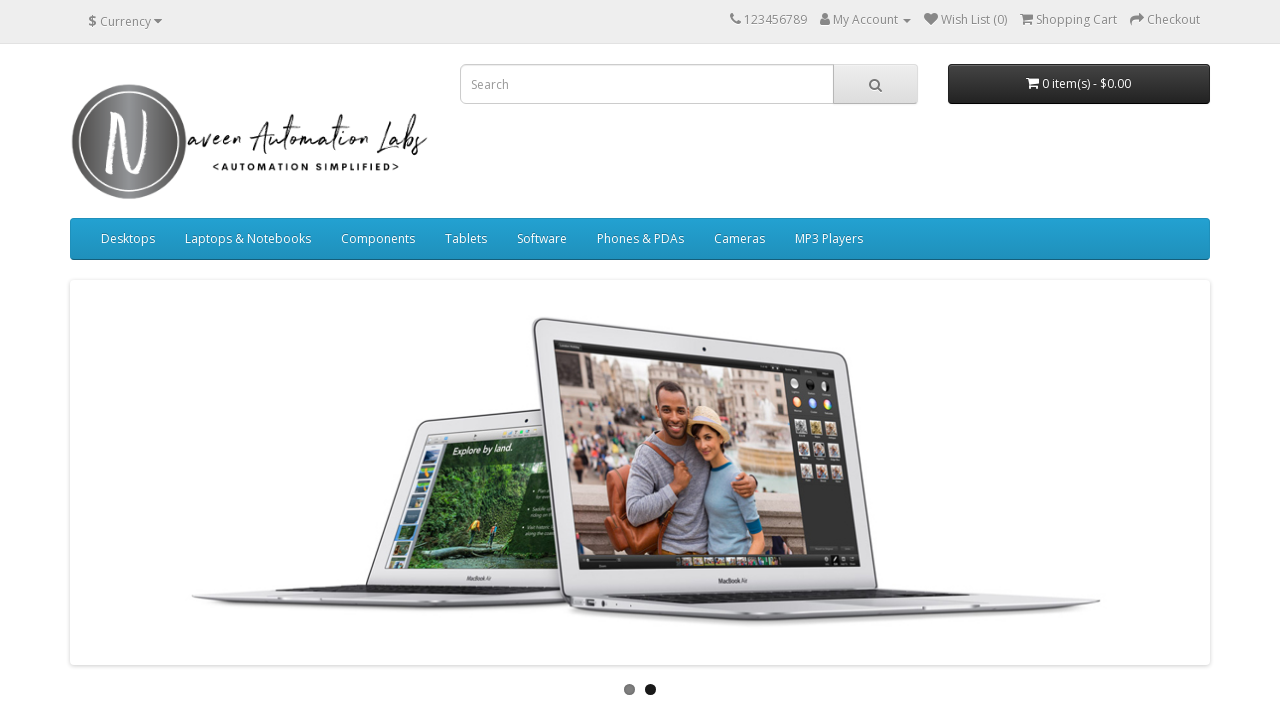

Verified that URL contains 'opencart' path
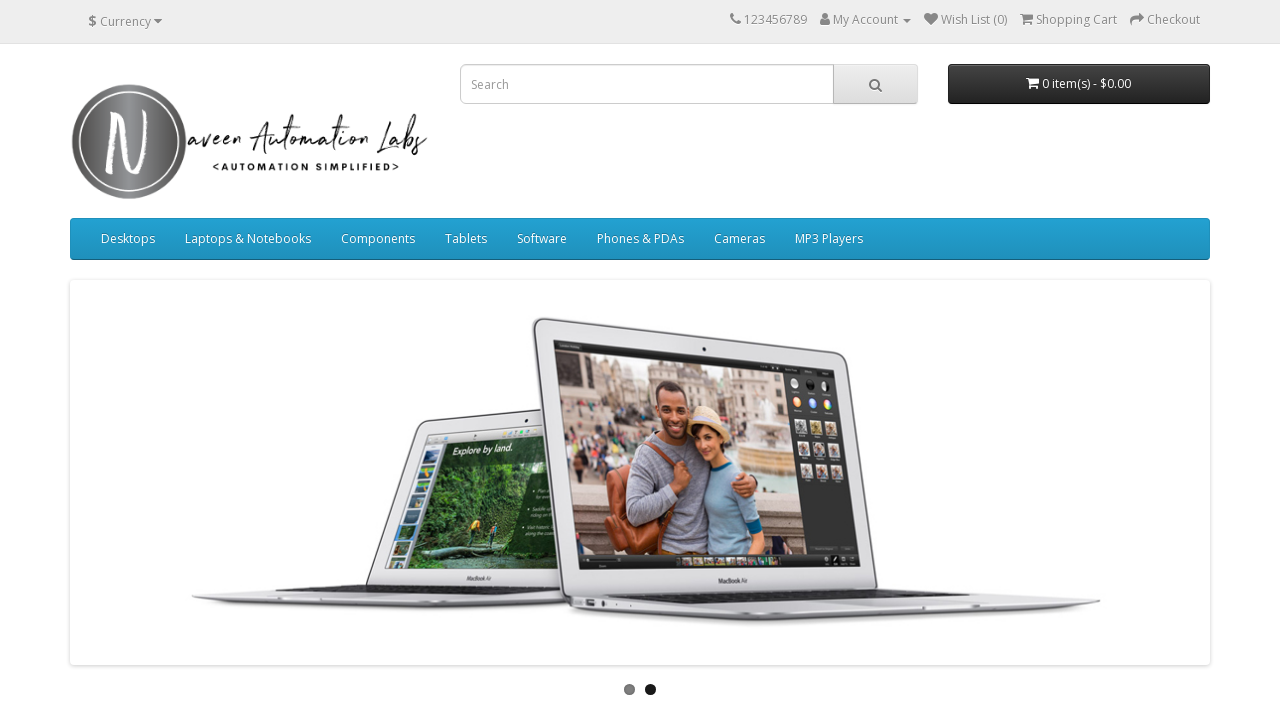

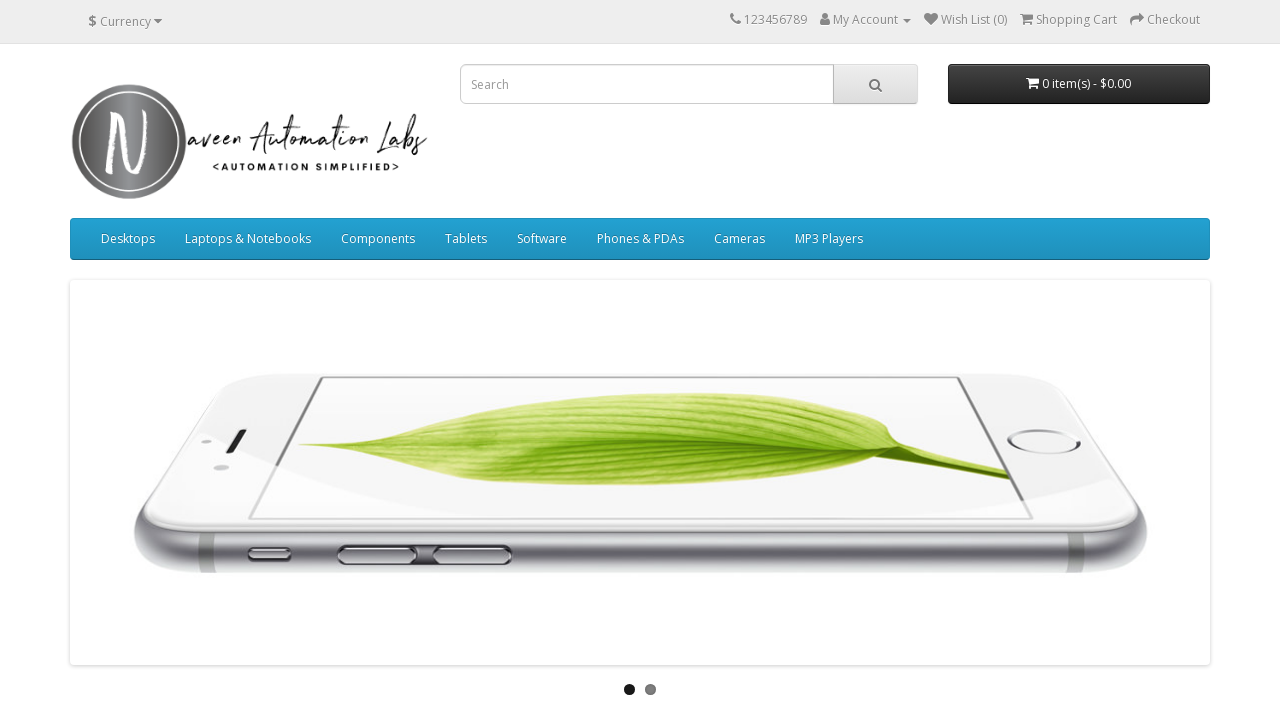